Tests handling multiple browser windows by clicking a link that opens a new window and switching between windows to verify their content

Starting URL: https://the-internet.herokuapp.com/windows

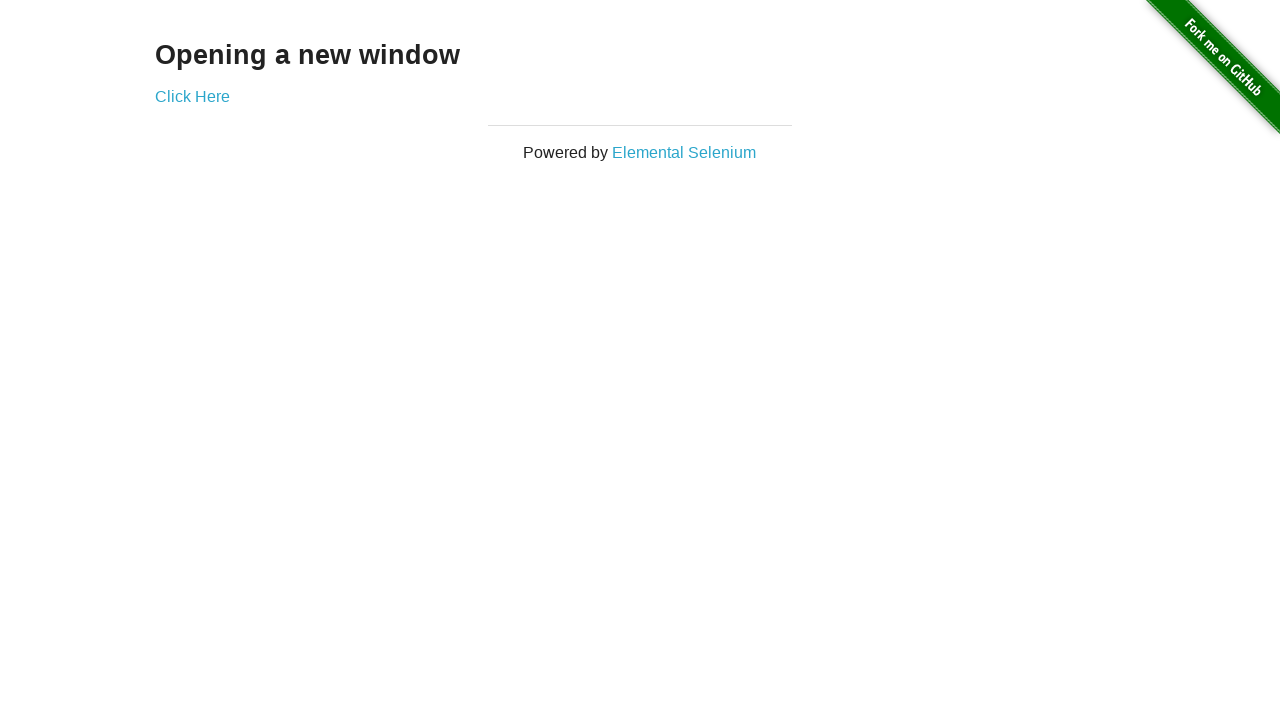

Clicked link to open new window at (192, 96) on .example a
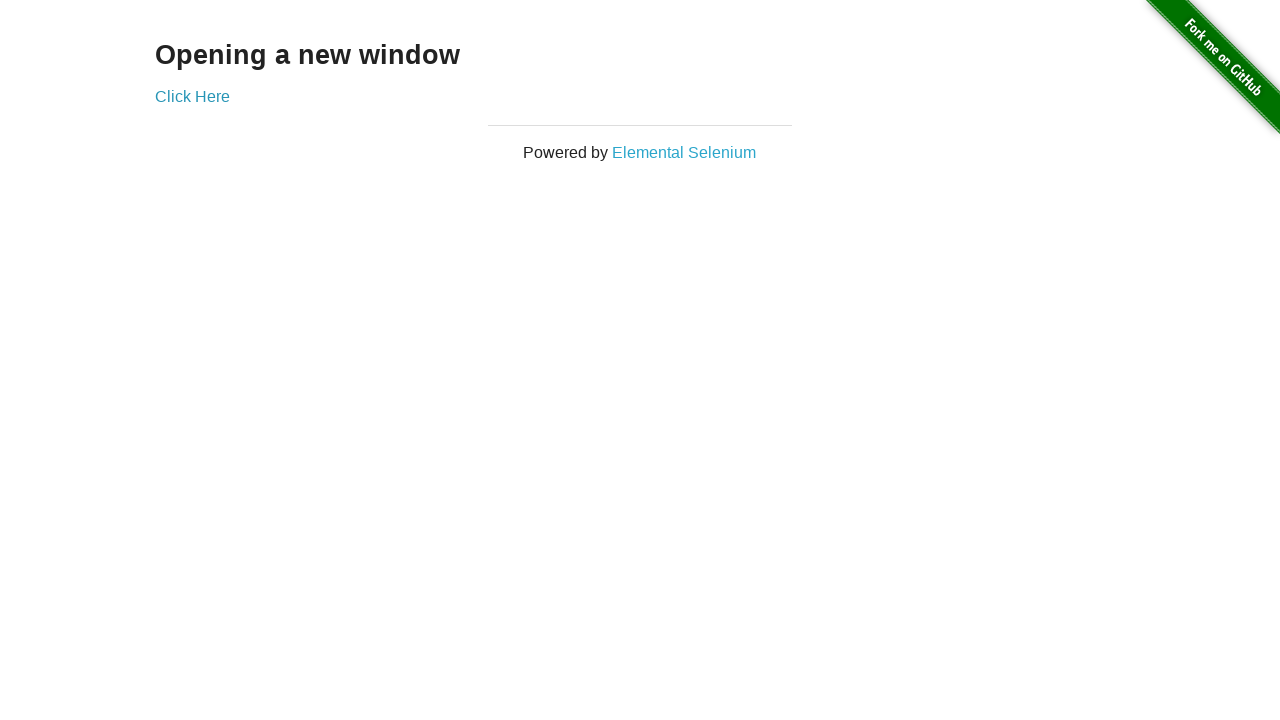

Waited for new window to open
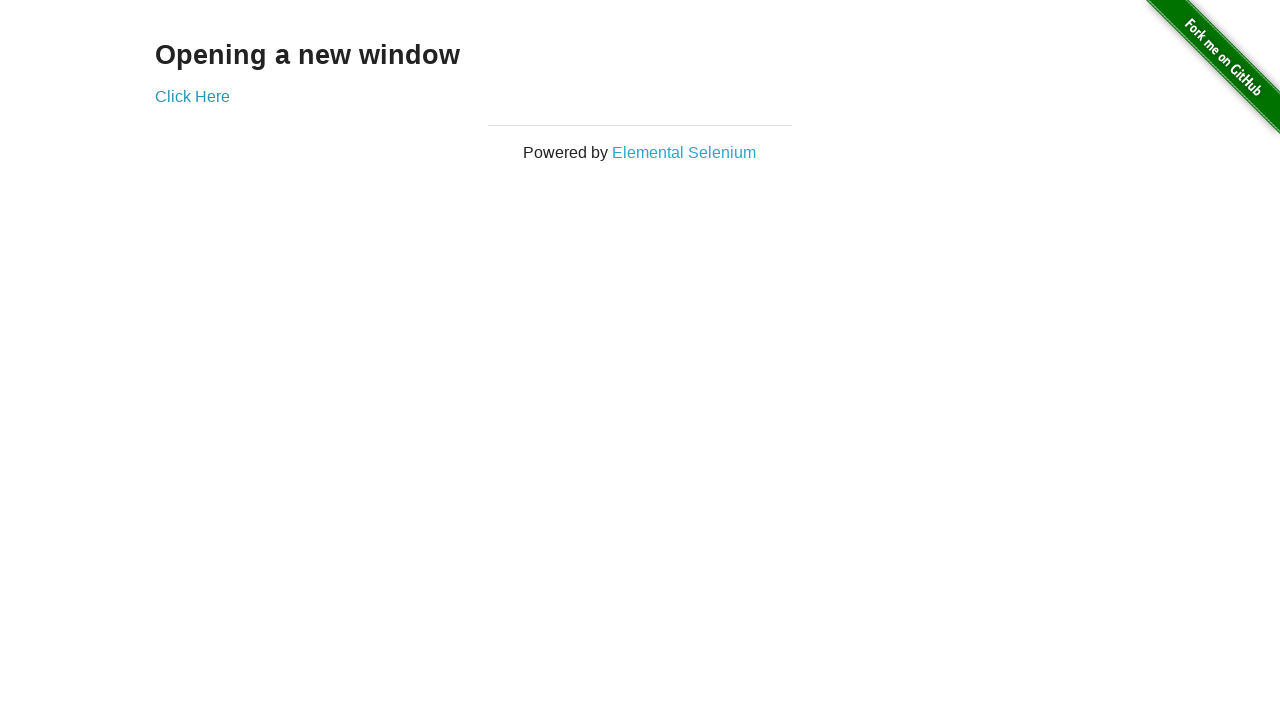

Retrieved all open pages/windows
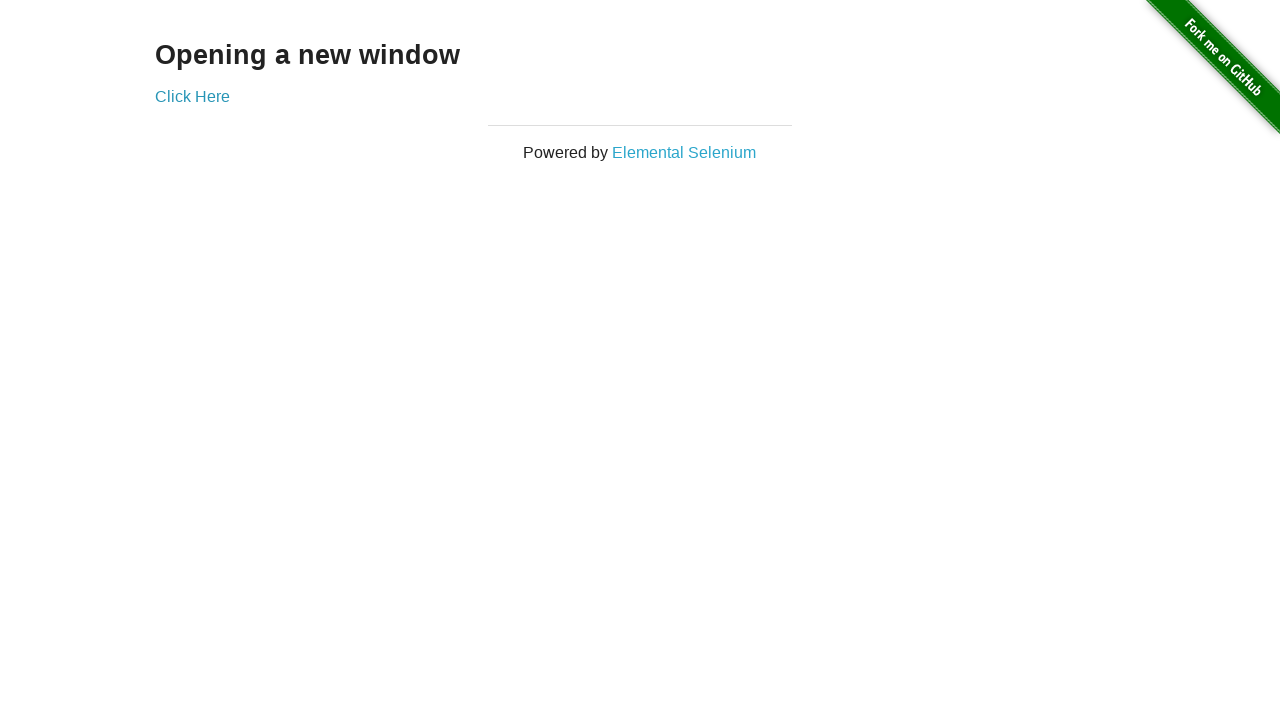

Switched to new window
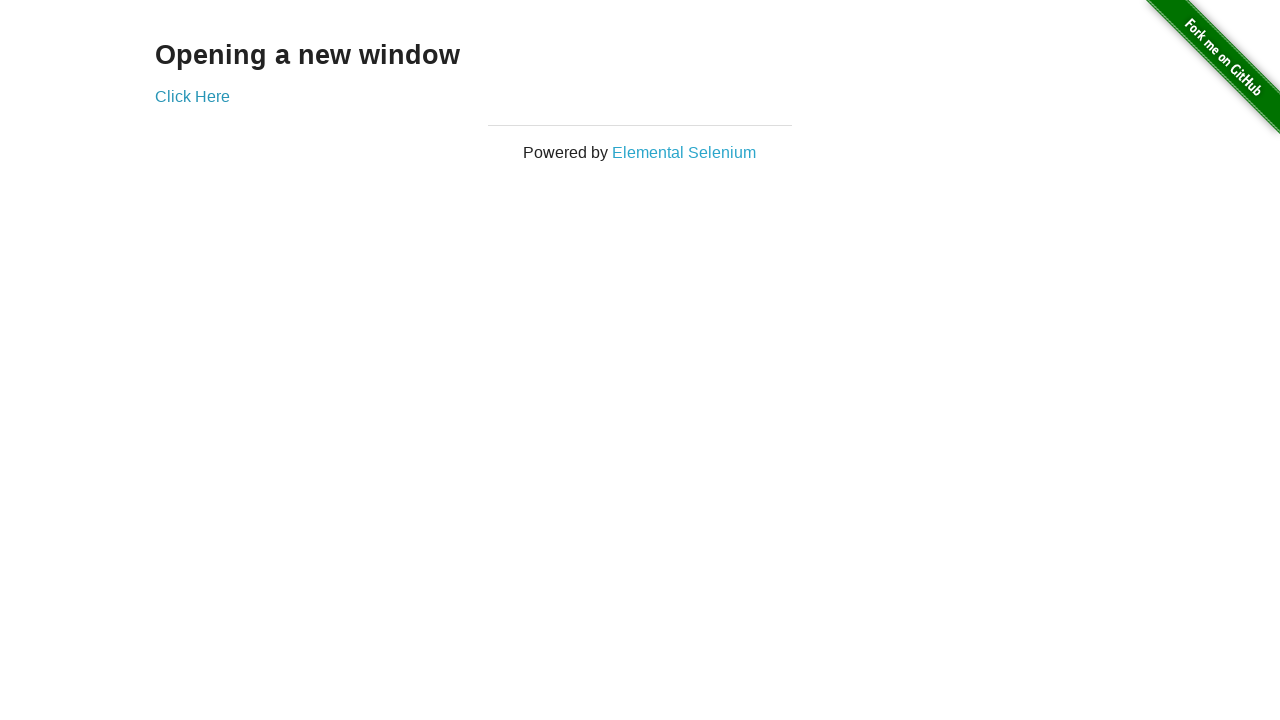

New window loaded completely
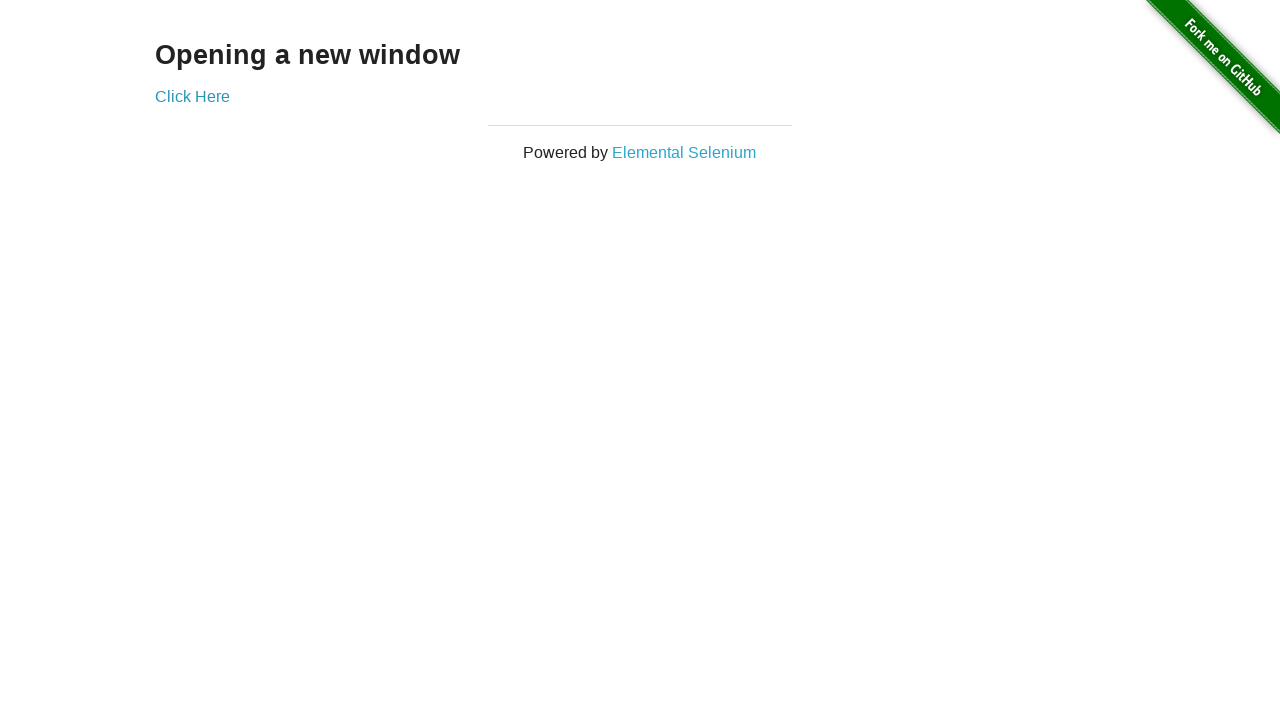

Verified new window title contains 'New Window'
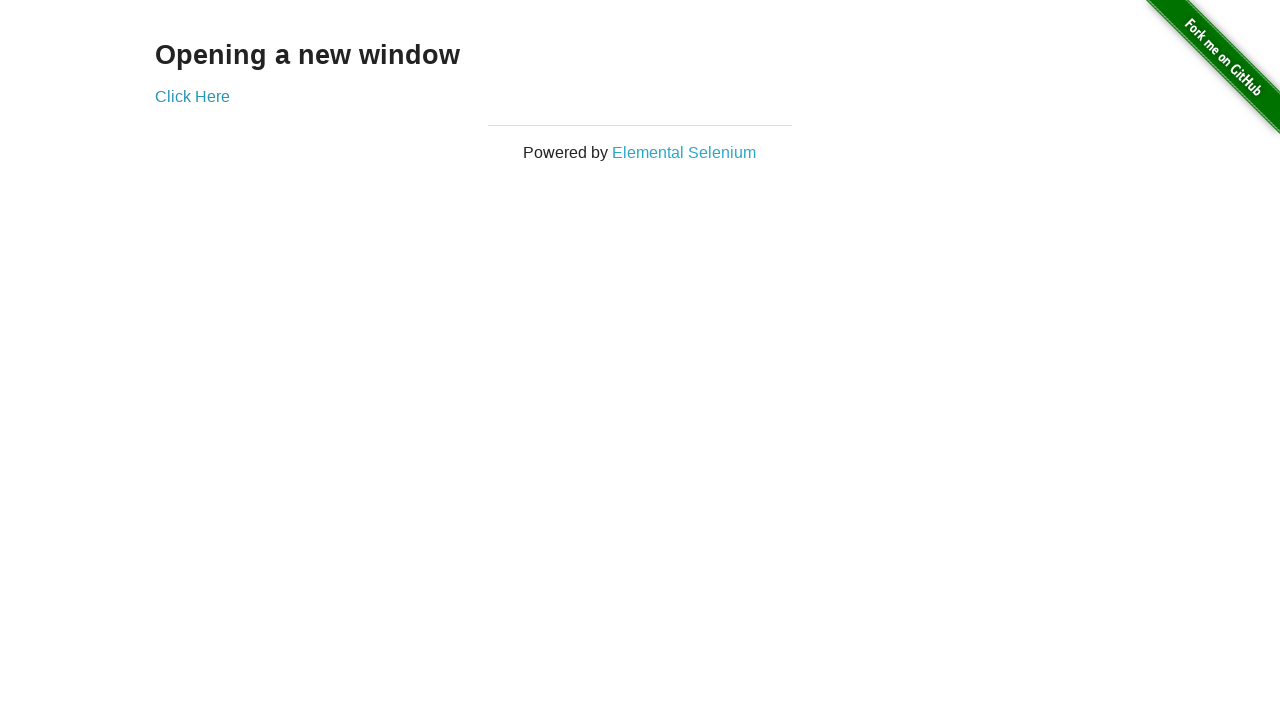

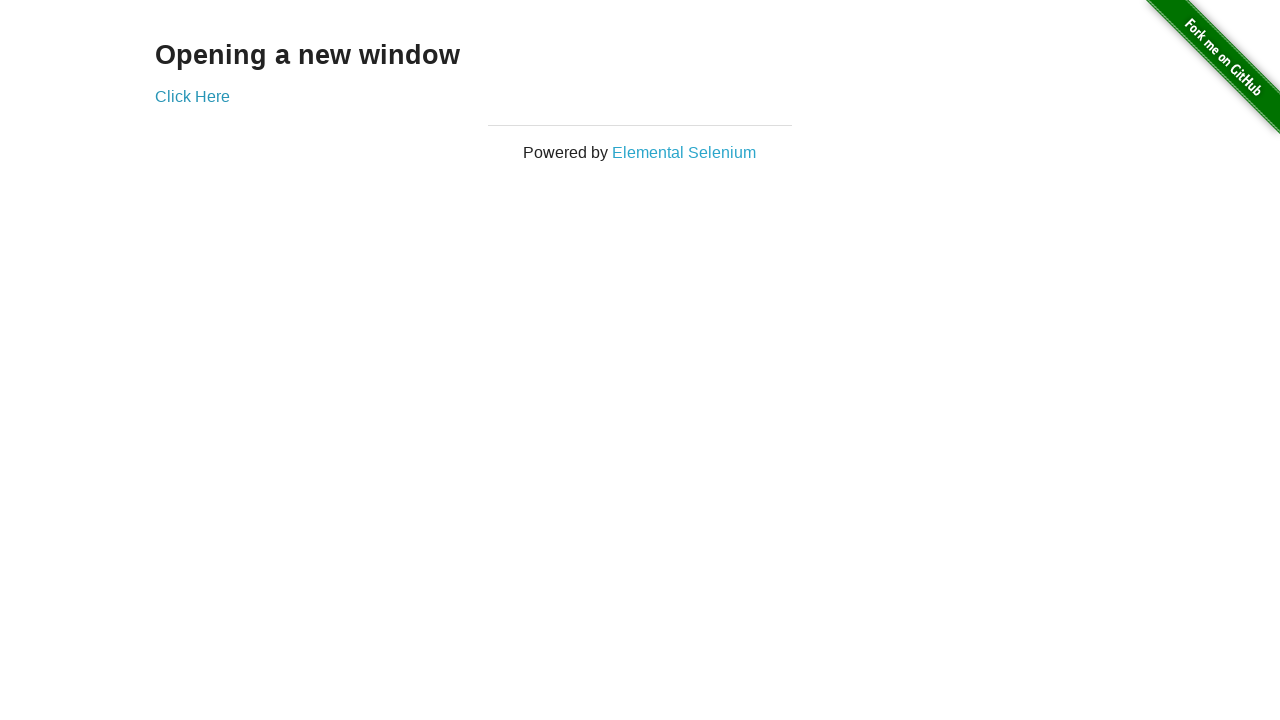